Tests table sorting functionality and searches for a specific product across paginated results, verifying that clicking the column header sorts the data correctly

Starting URL: https://rahulshettyacademy.com/seleniumPractise/#/offers

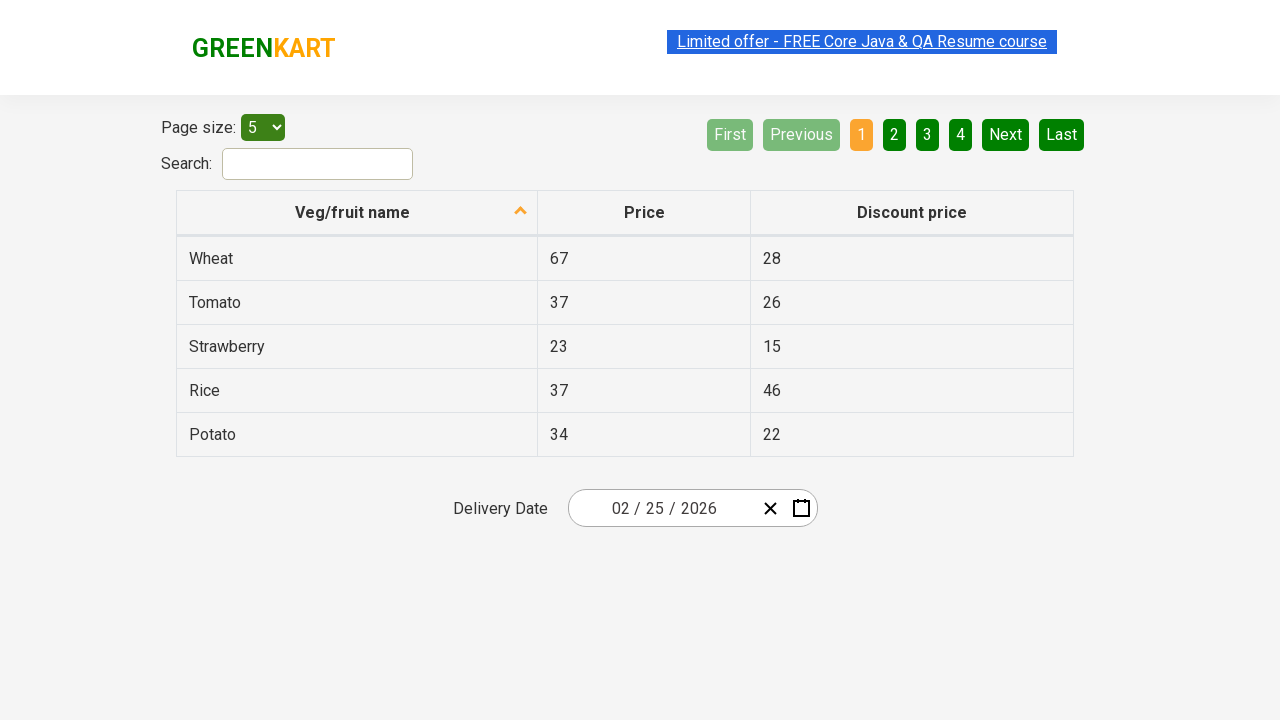

Clicked first column header to sort by product name at (357, 213) on xpath=//tr/th[1]
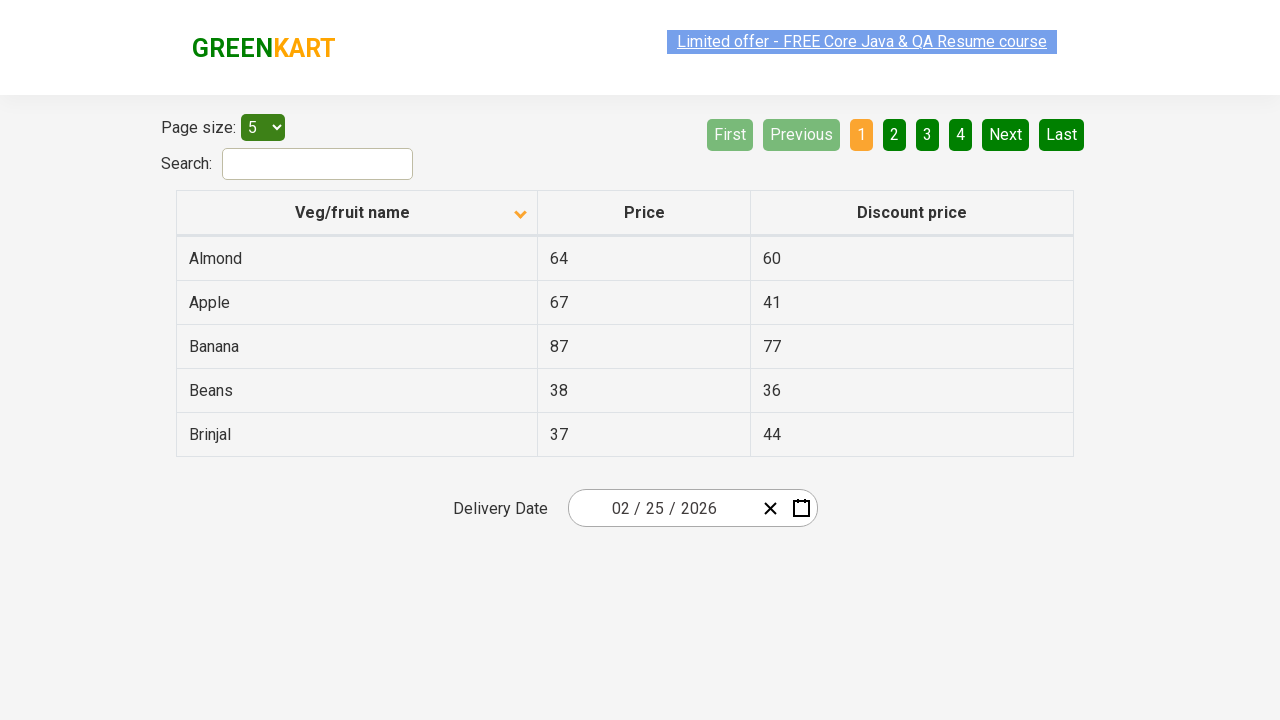

Captured all product names from first column
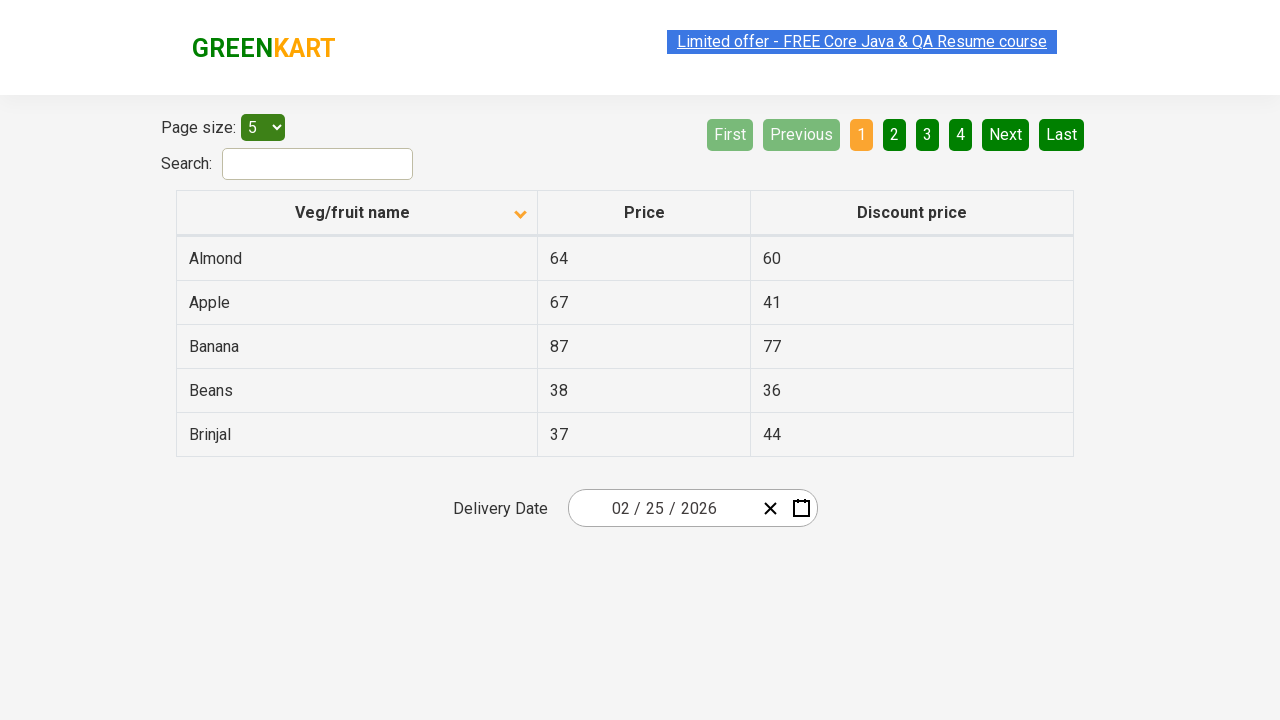

Verified that products are sorted correctly
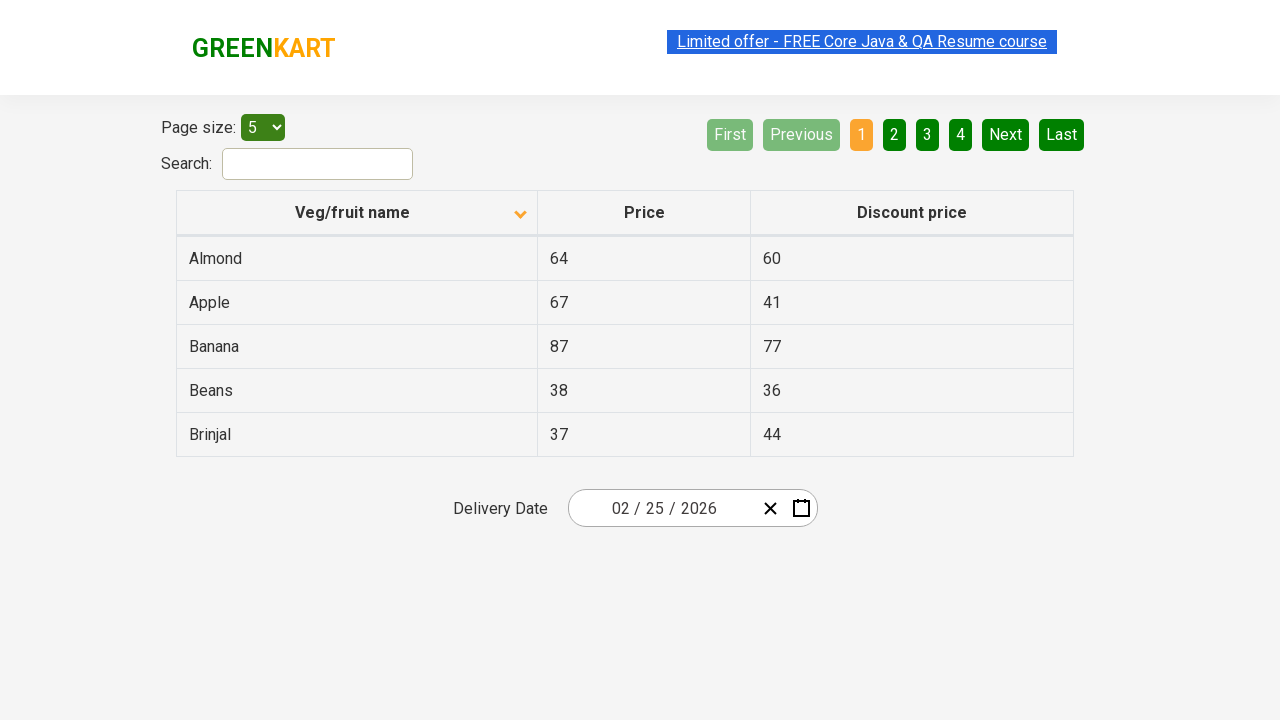

Clicked Next button to navigate to next page of products at (1006, 134) on [aria-label='Next']
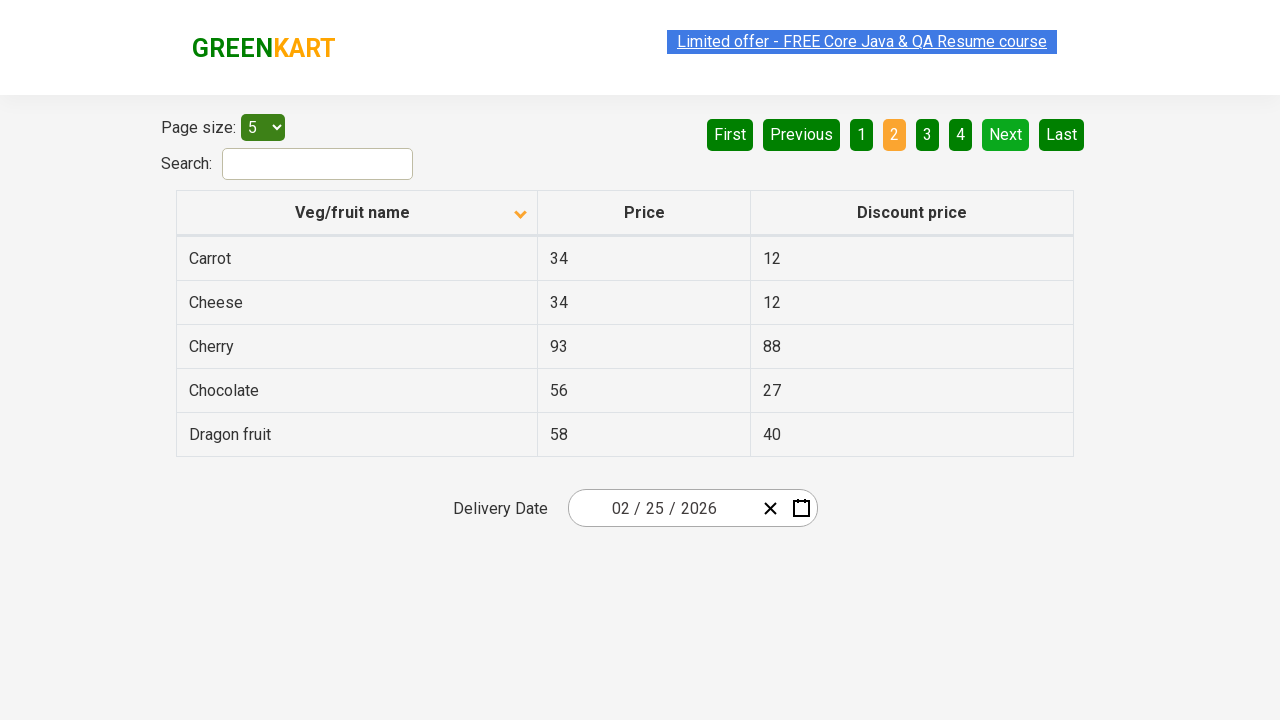

Clicked Next button to navigate to next page of products at (1006, 134) on [aria-label='Next']
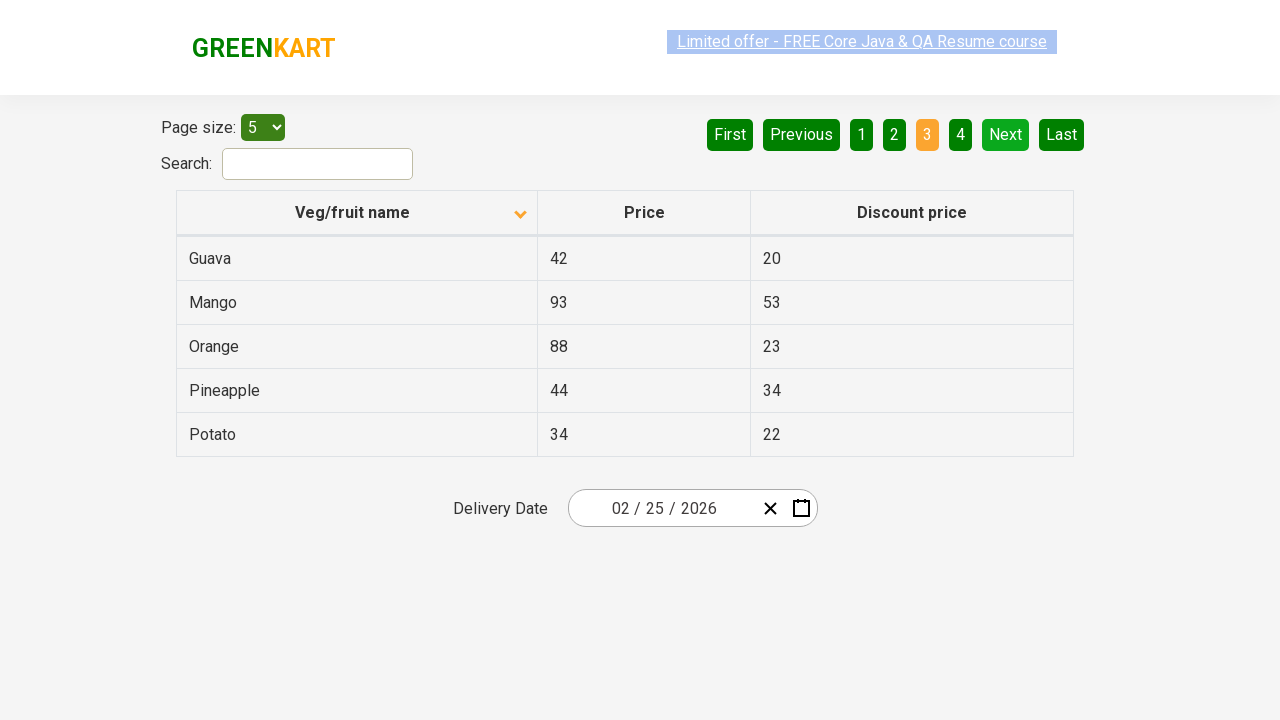

Clicked Next button to navigate to next page of products at (1006, 134) on [aria-label='Next']
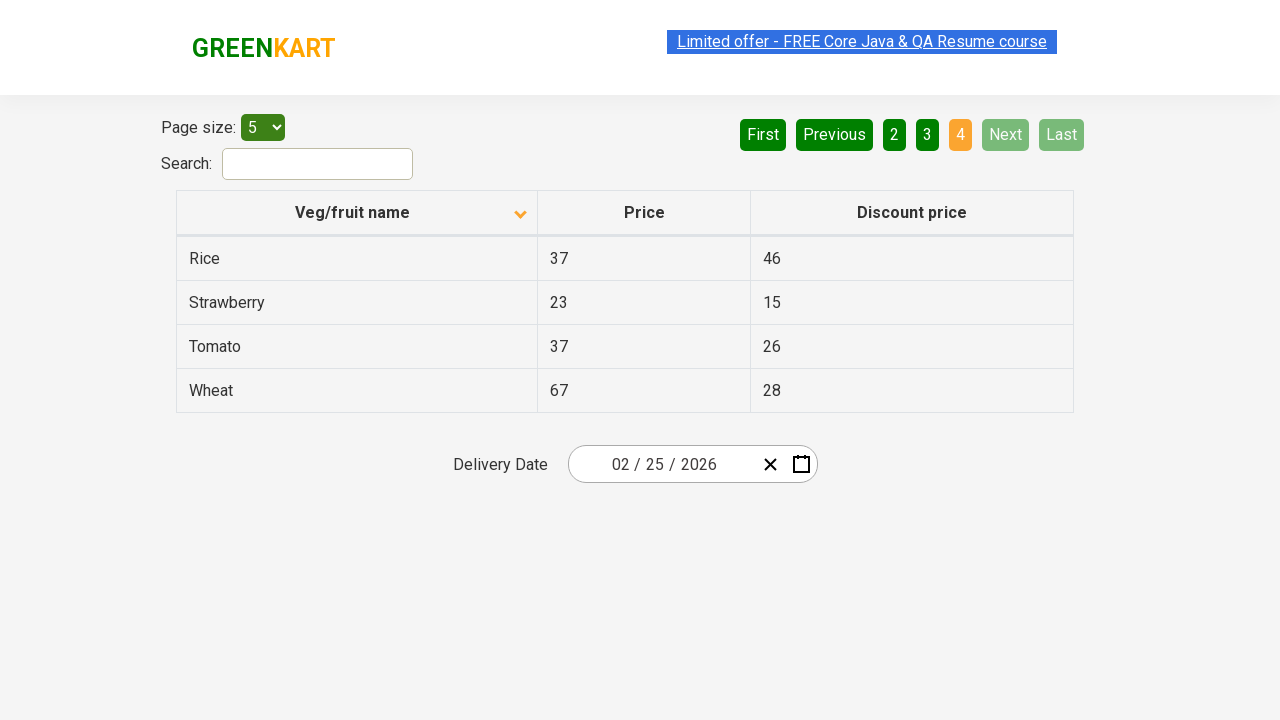

Found Rice product with price: 37
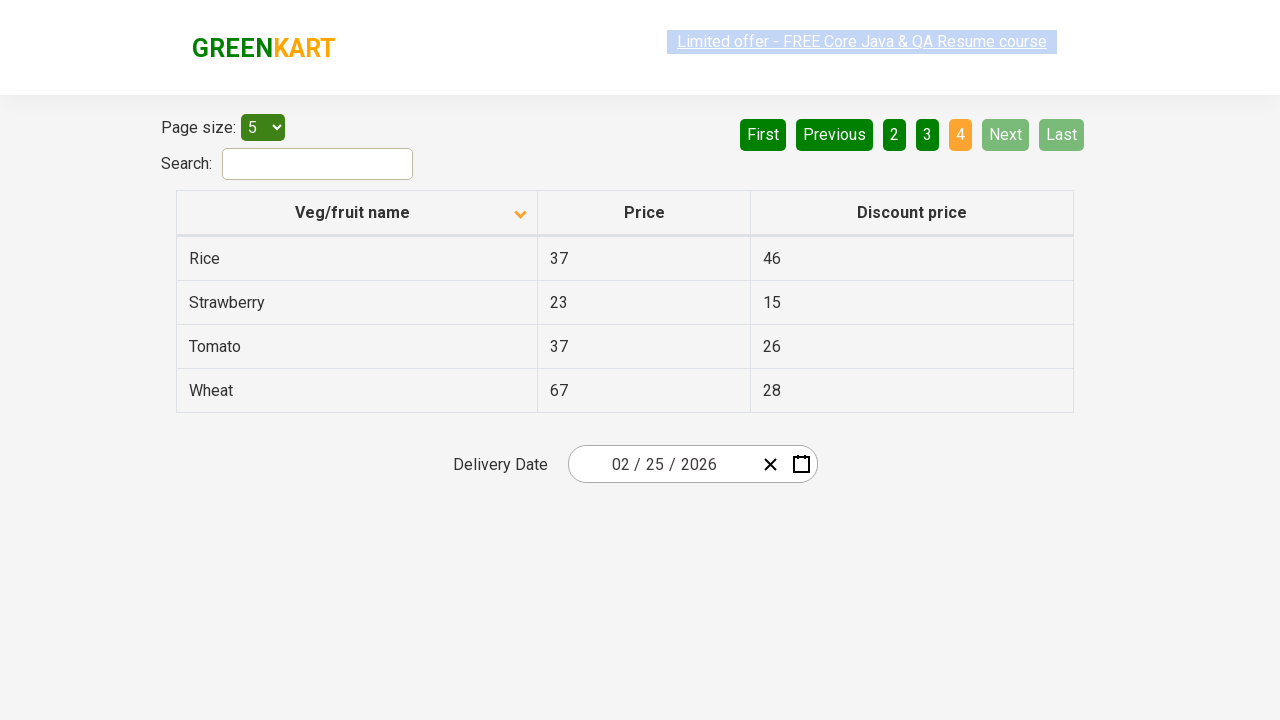

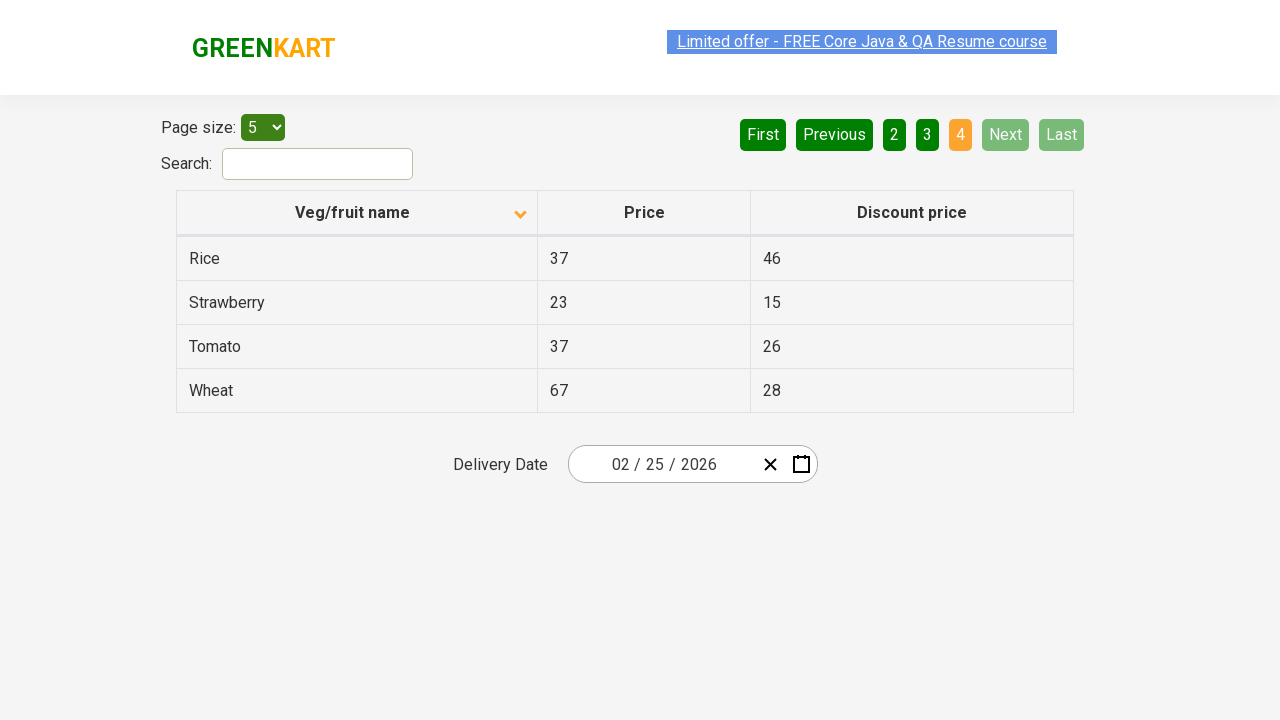